Tests the Python.org search functionality by entering a search query and submitting the form, then verifying results are found

Starting URL: http://www.python.org

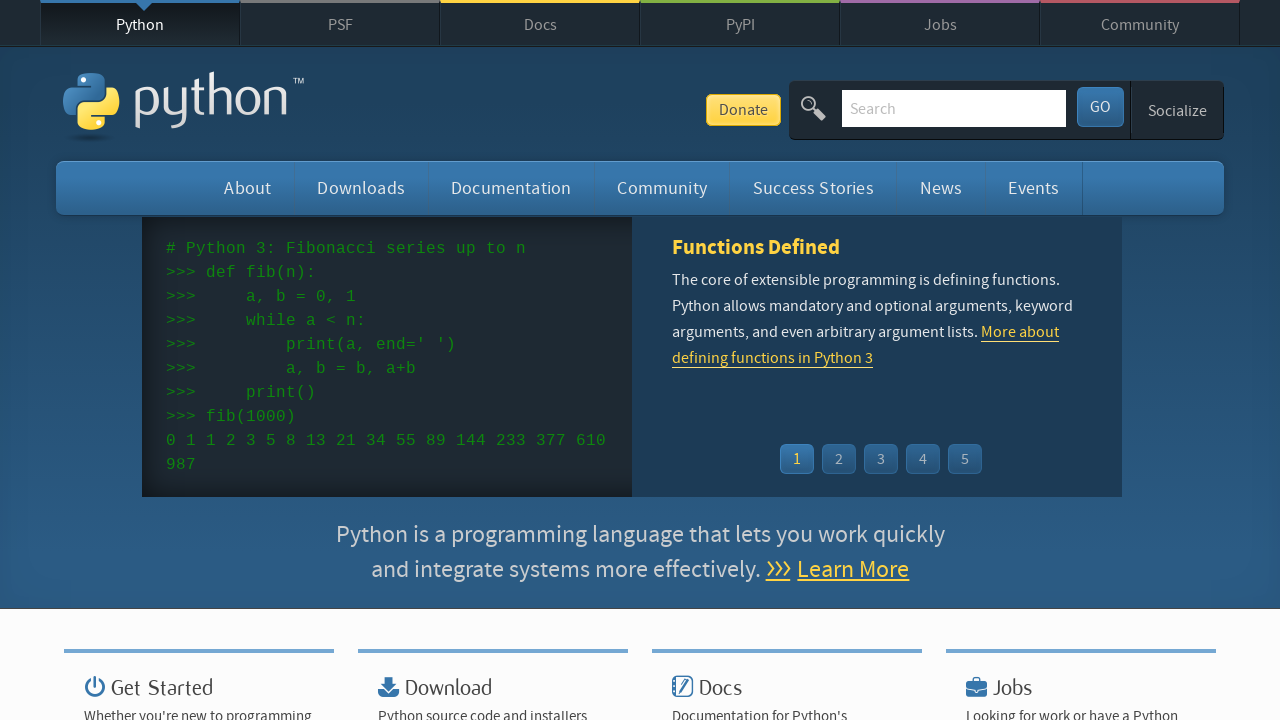

Verified 'Python' is in page title
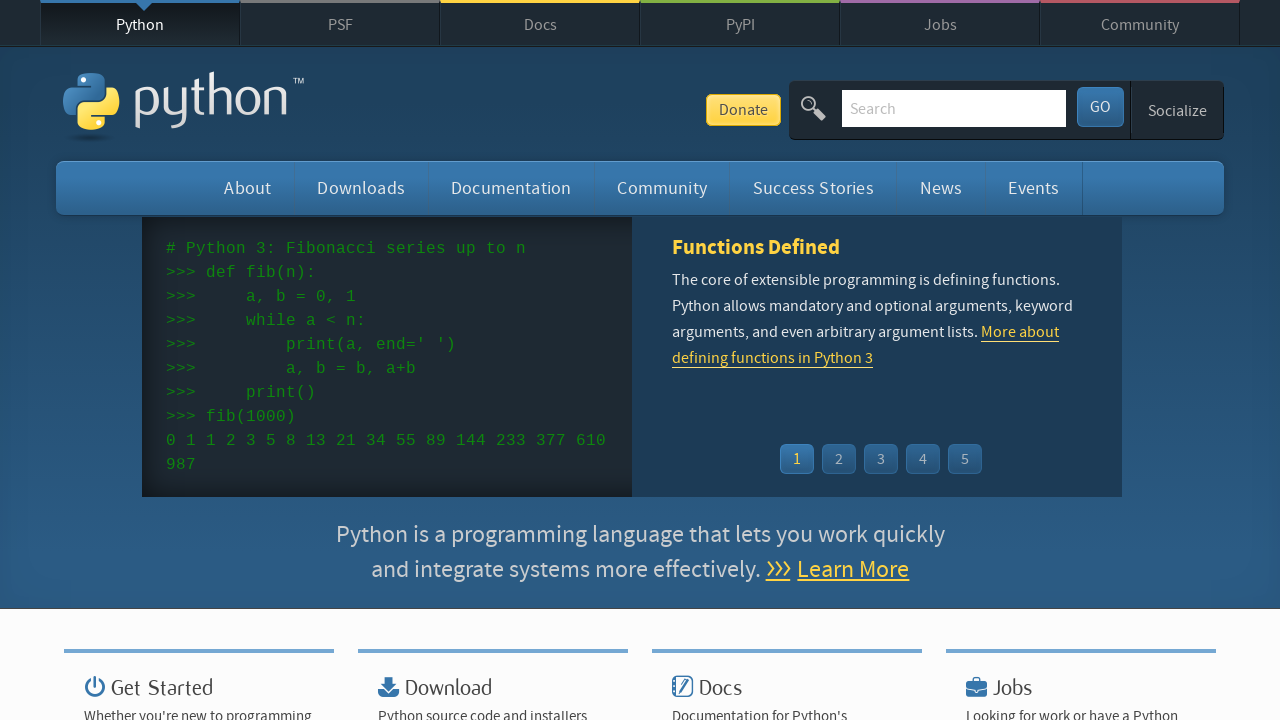

Filled search box with 'pycon' on input[name='q']
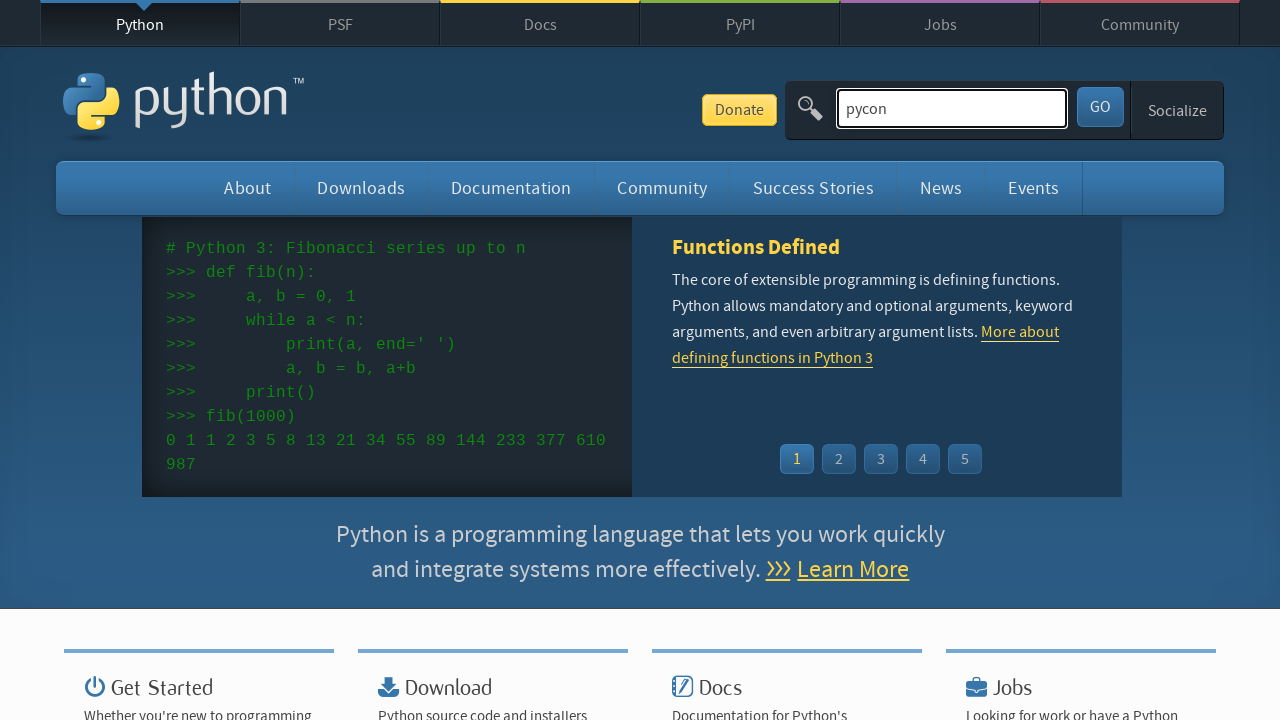

Pressed Enter to submit search query on input[name='q']
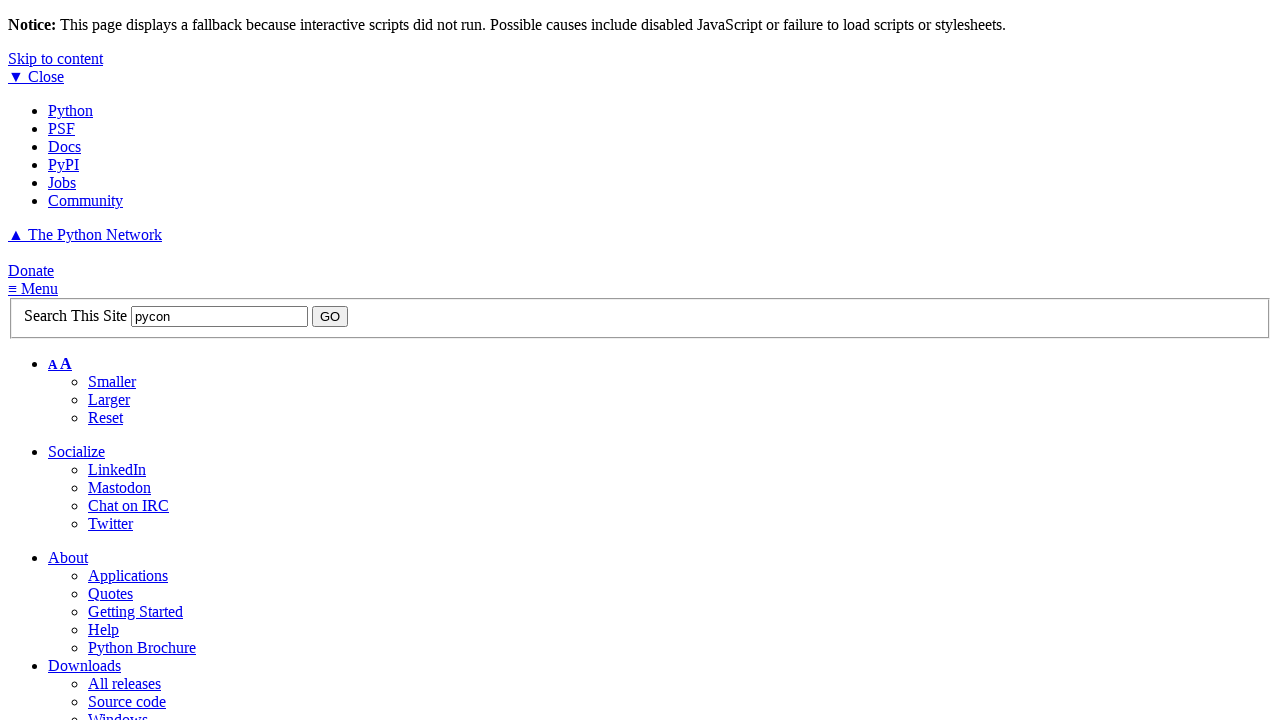

Waited for network to be idle and page to load
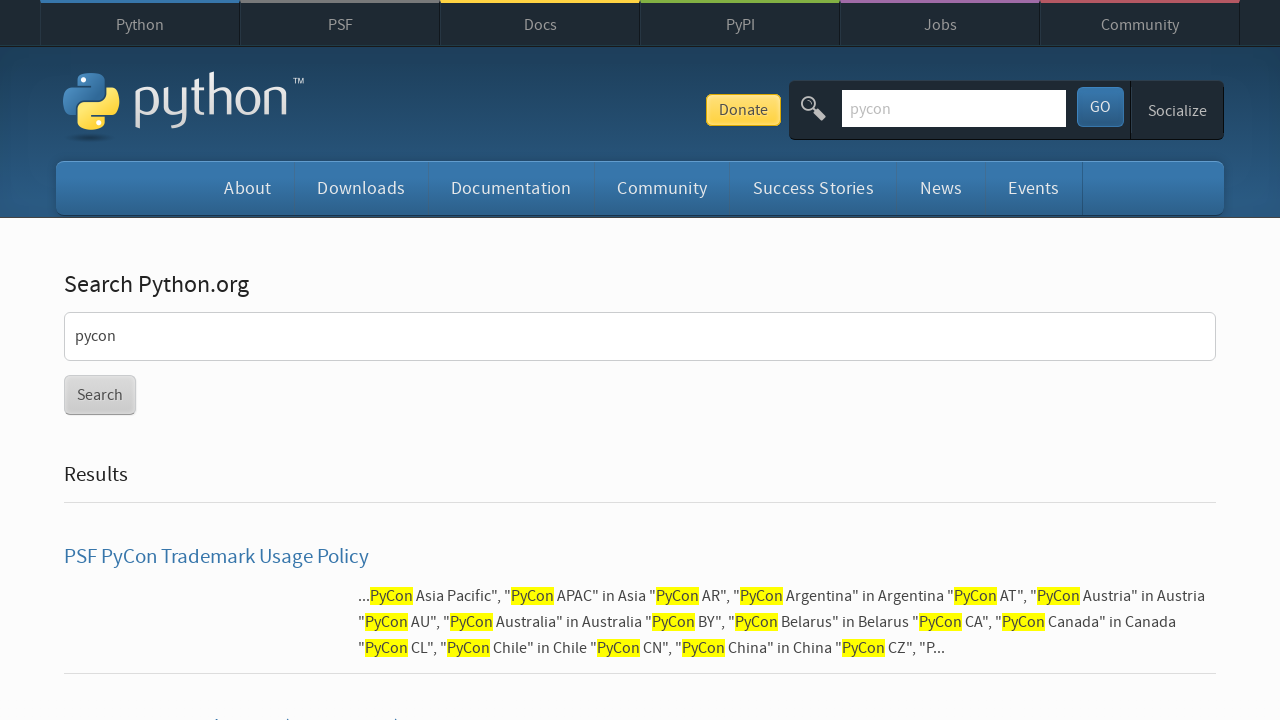

Verified search results were found (no 'No results found' message)
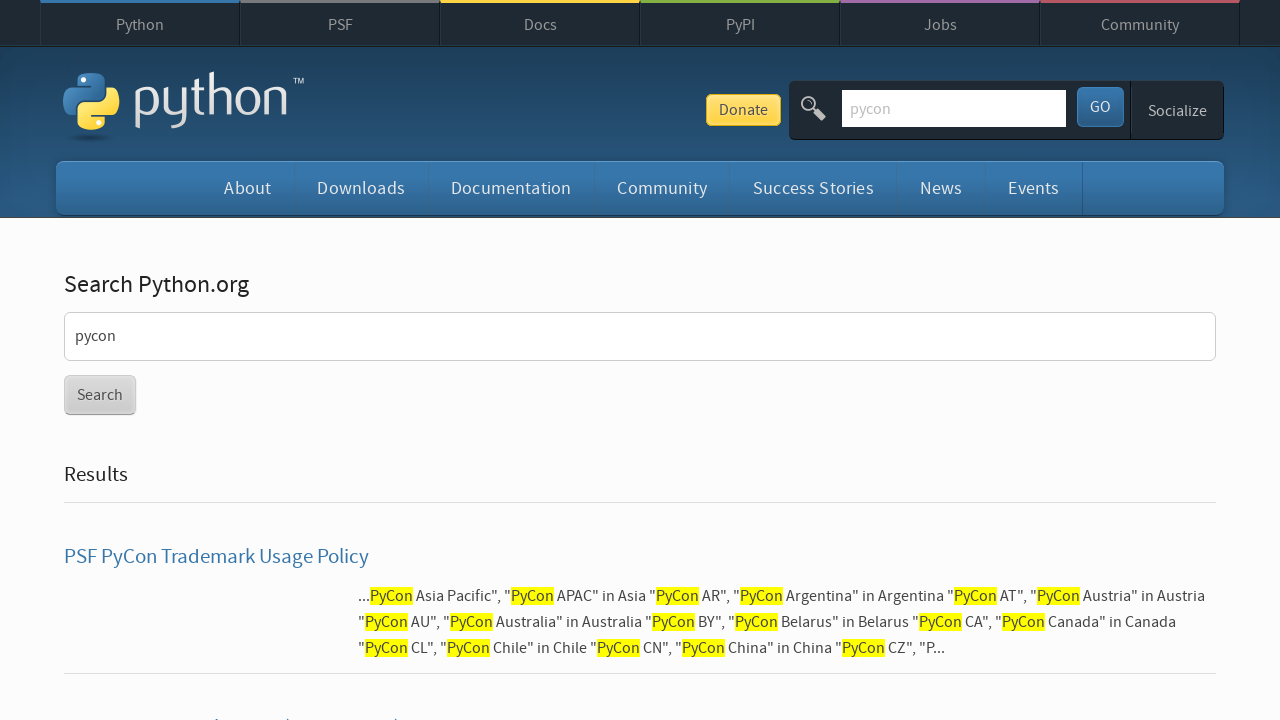

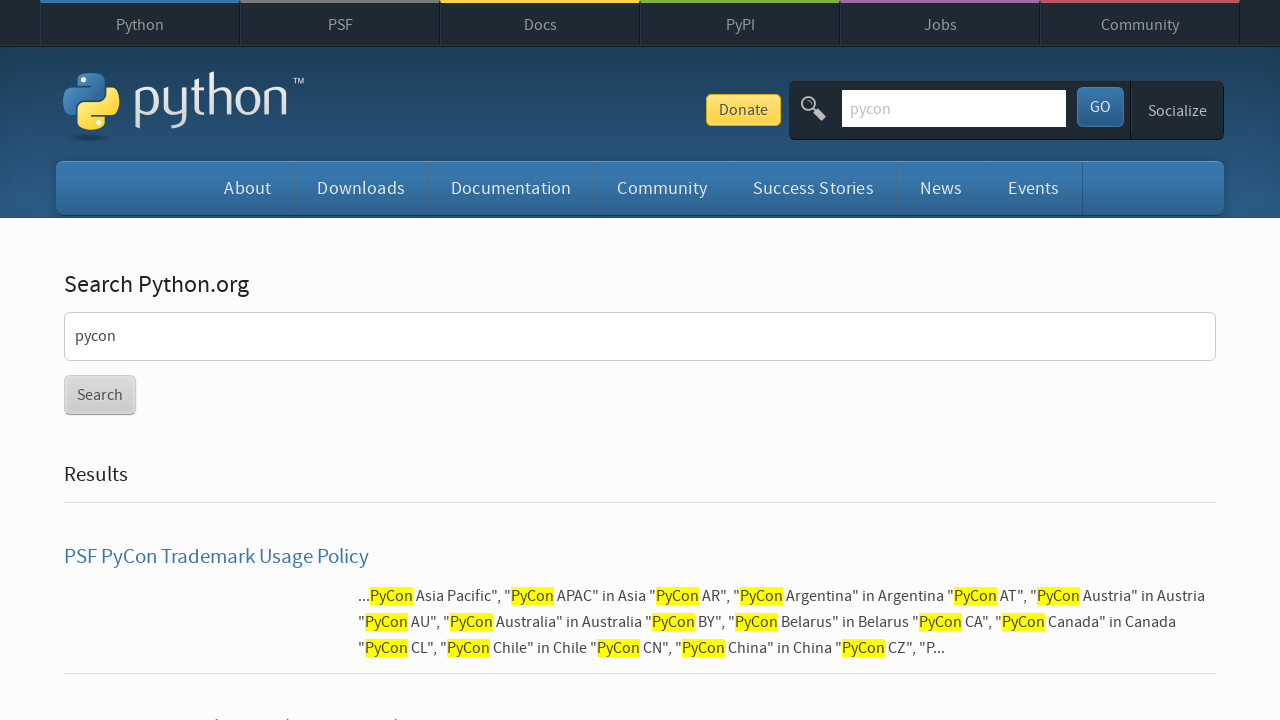